Tests keyboard shortcuts by navigating to the Selenium website and simulating Ctrl+P to trigger the print dialog, then using Tab and Enter to interact with it.

Starting URL: https://www.selenium.dev/

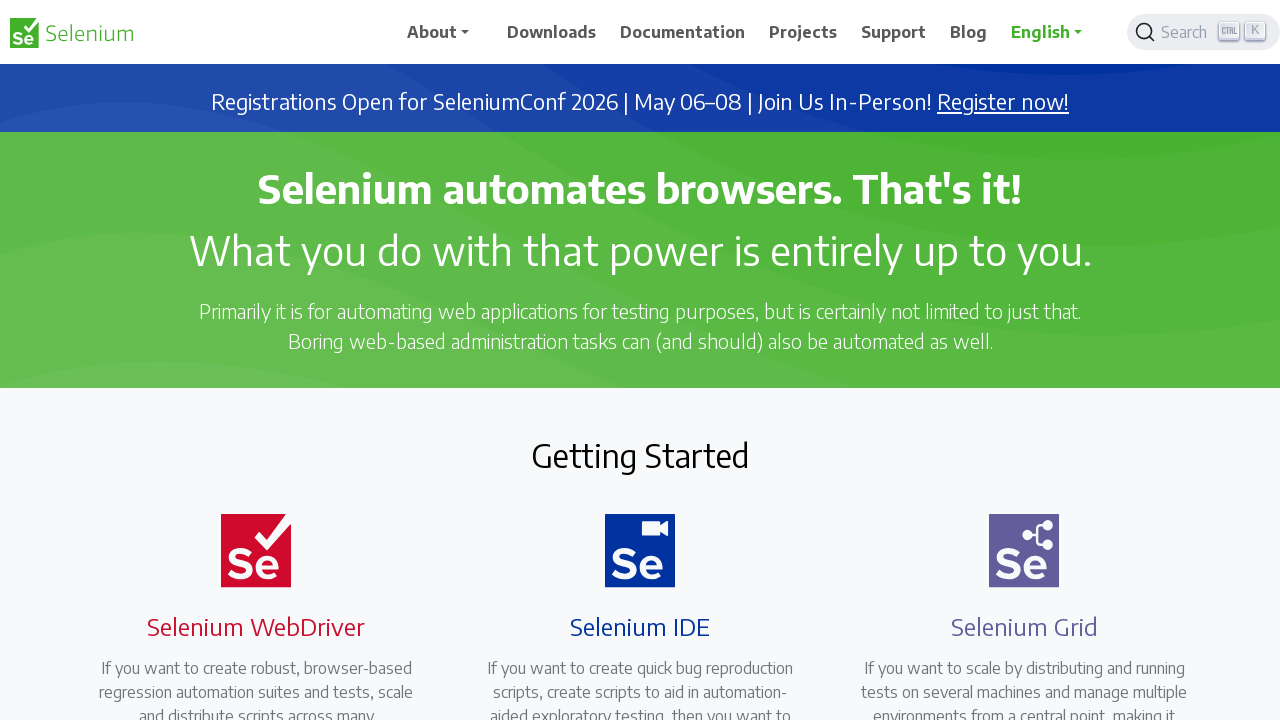

Waited for Selenium website to fully load (networkidle)
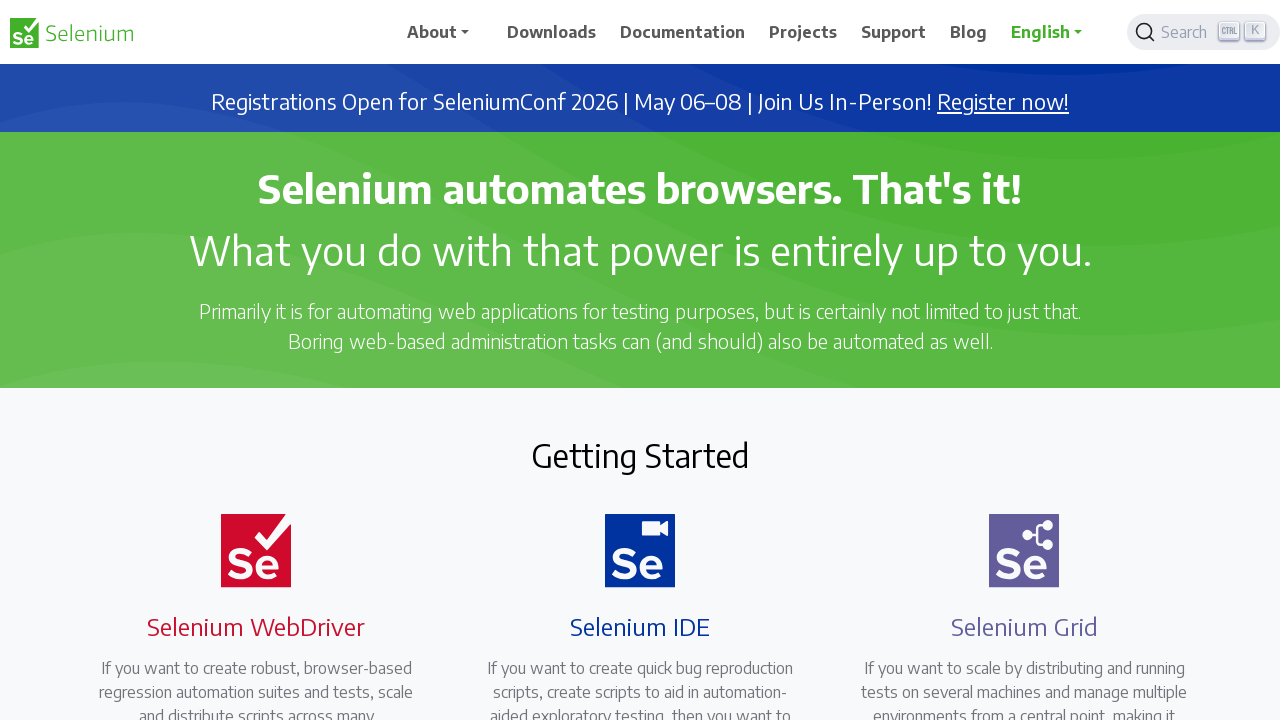

Pressed Ctrl+P to trigger print dialog
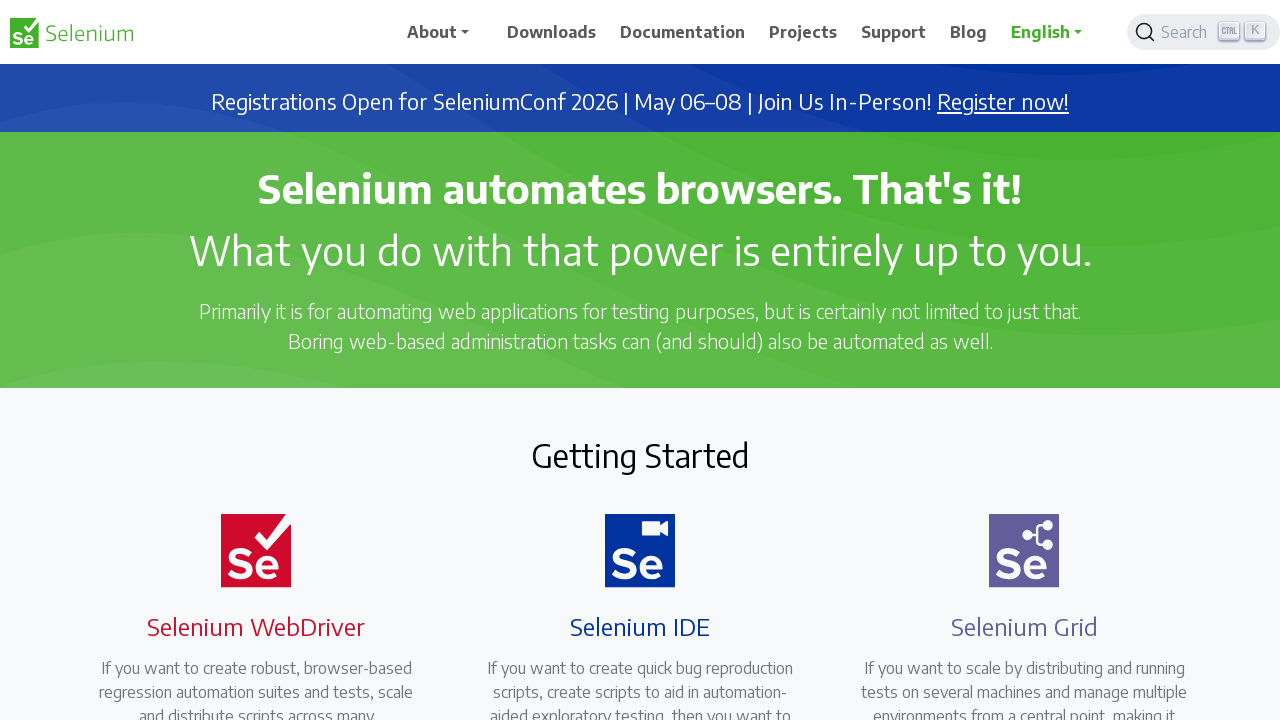

Waited 3 seconds for print dialog to appear
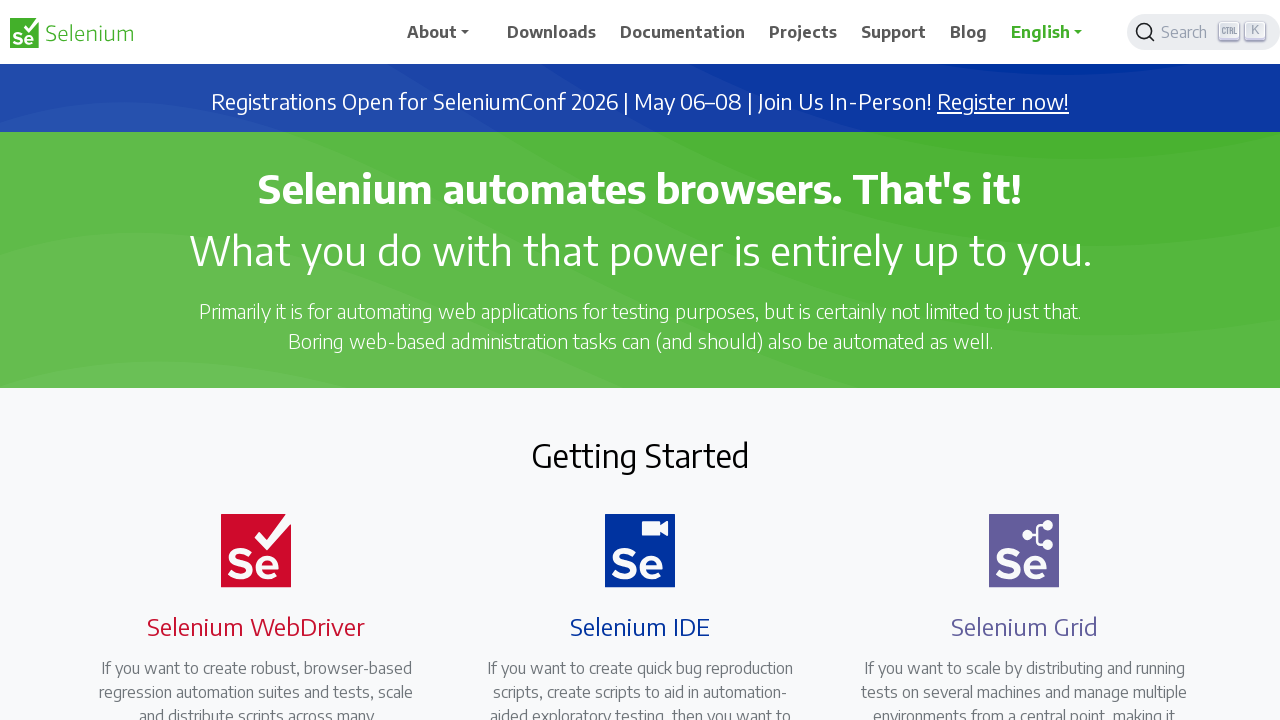

Pressed Tab to navigate within print dialog
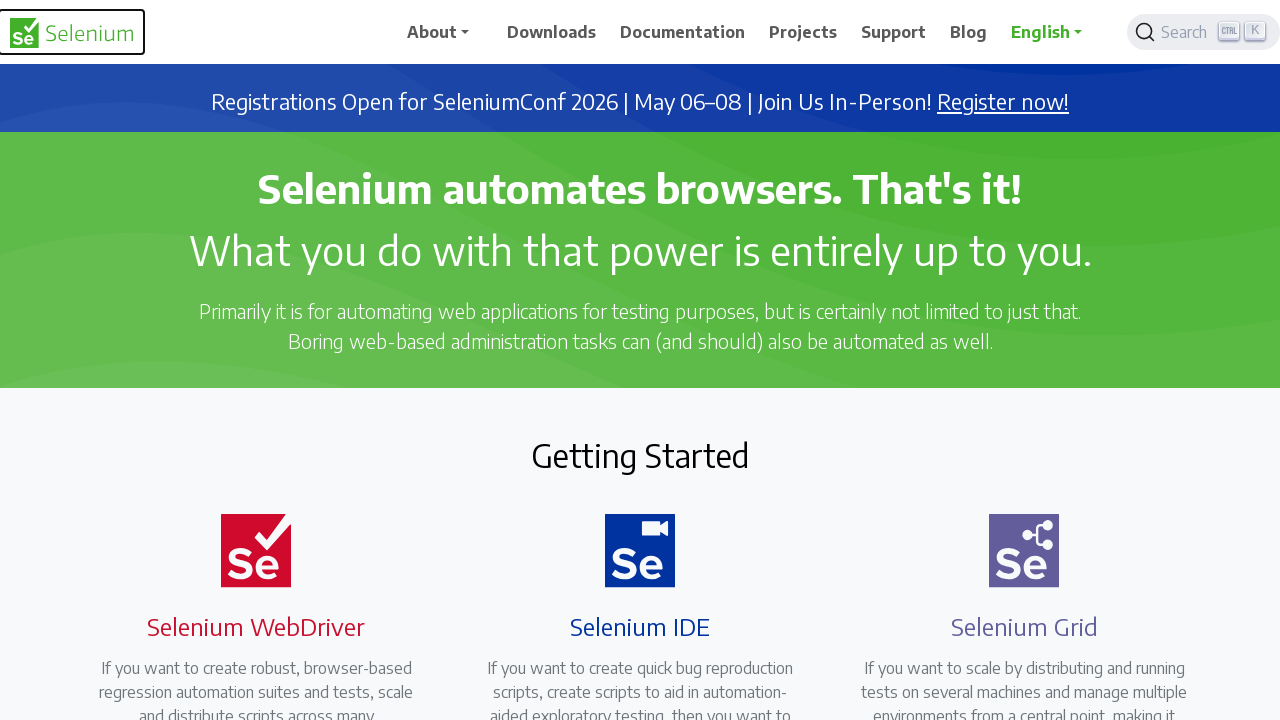

Waited 3 seconds for dialog focus change
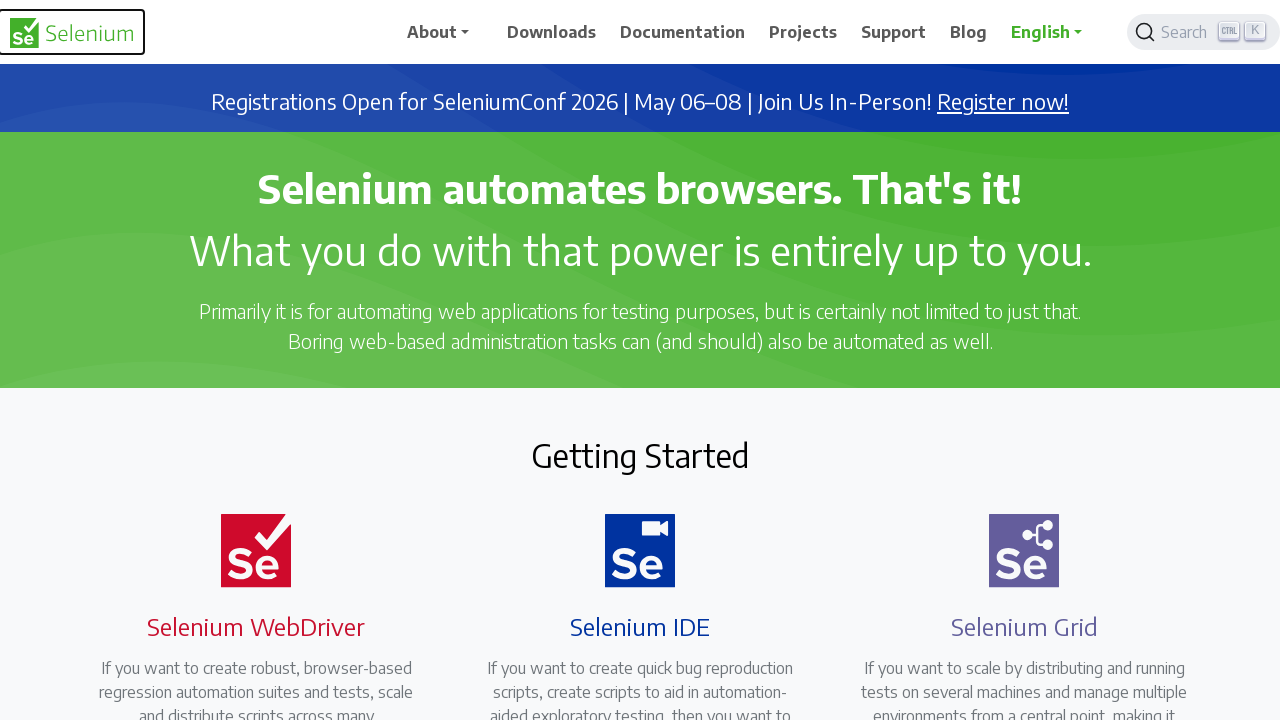

Pressed Enter to confirm/cancel print dialog
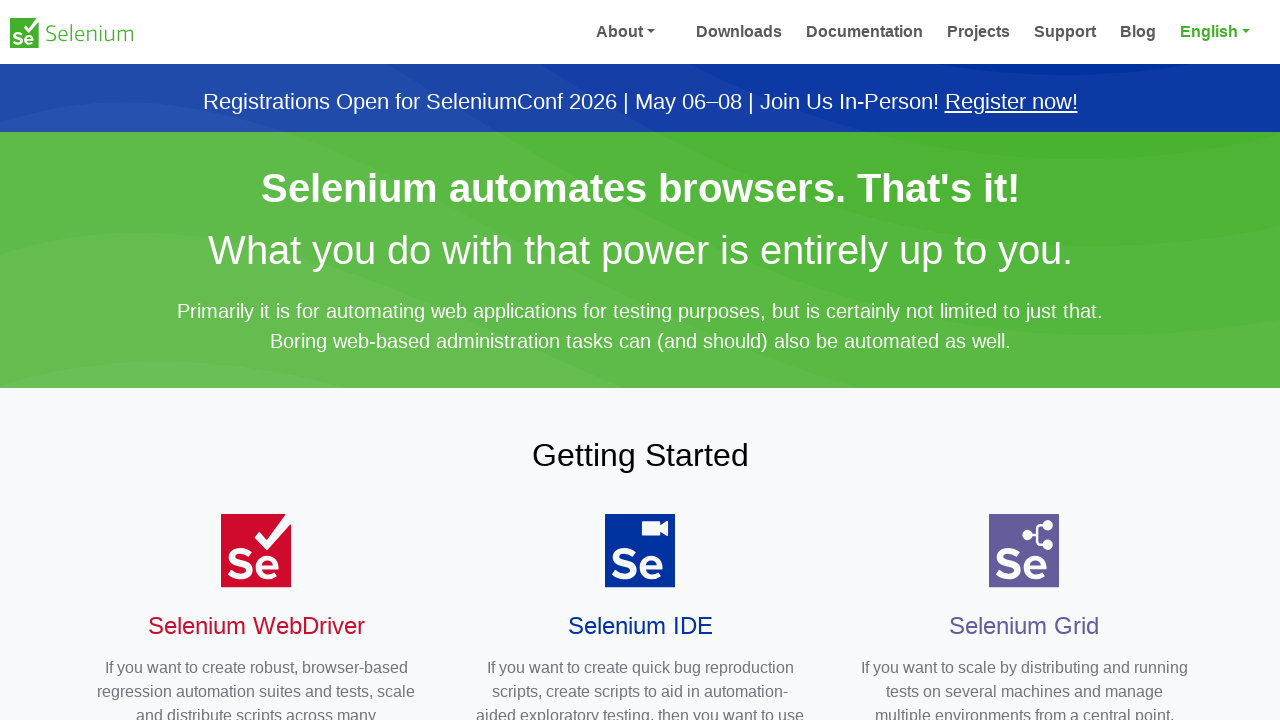

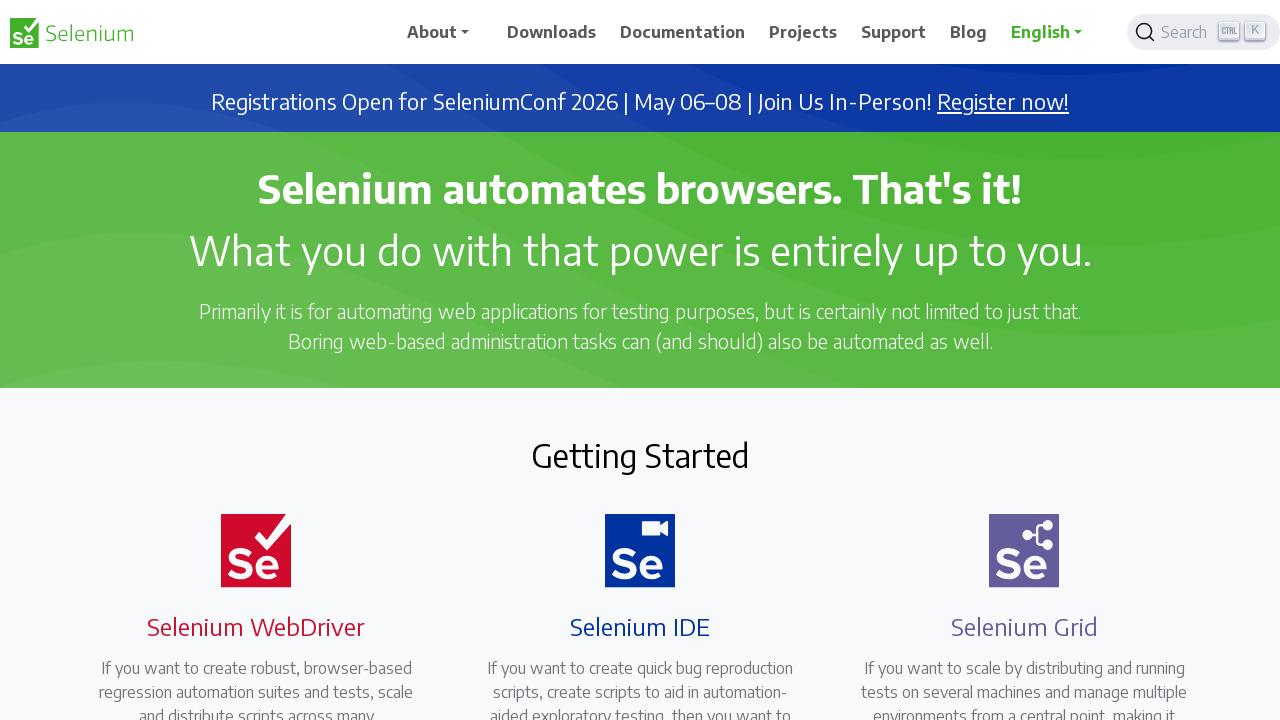